Tests marking individual notifications as read by clicking on them and verifying the notification count decreases, then clicking again to verify count stays the same

Starting URL: https://astrek98.github.io/notifications-page/

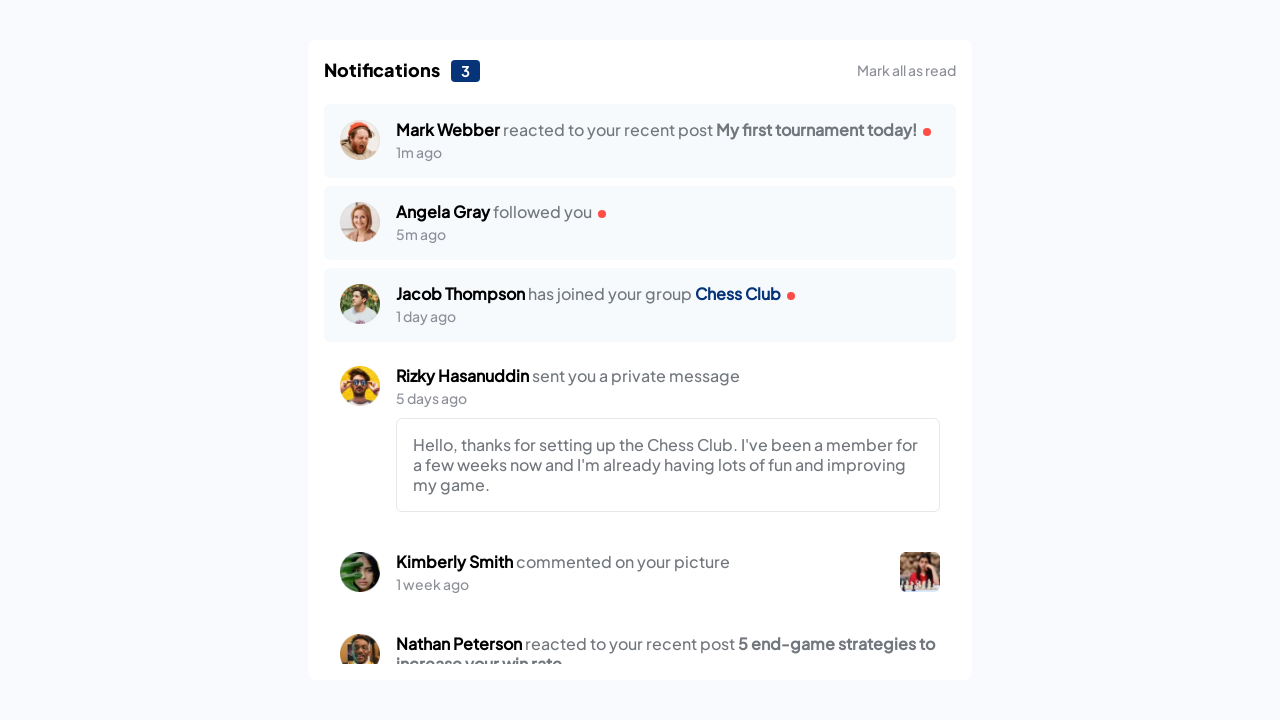

Located notifications count element
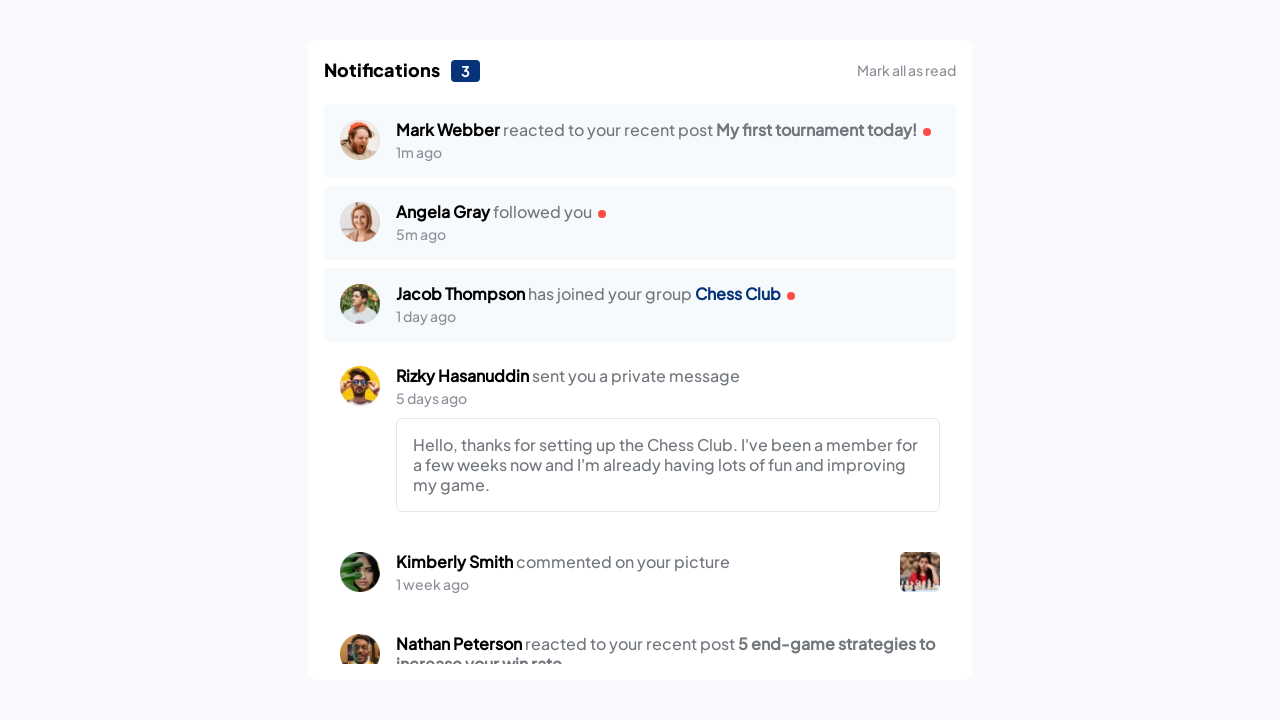

Retrieved initial notification count: 3
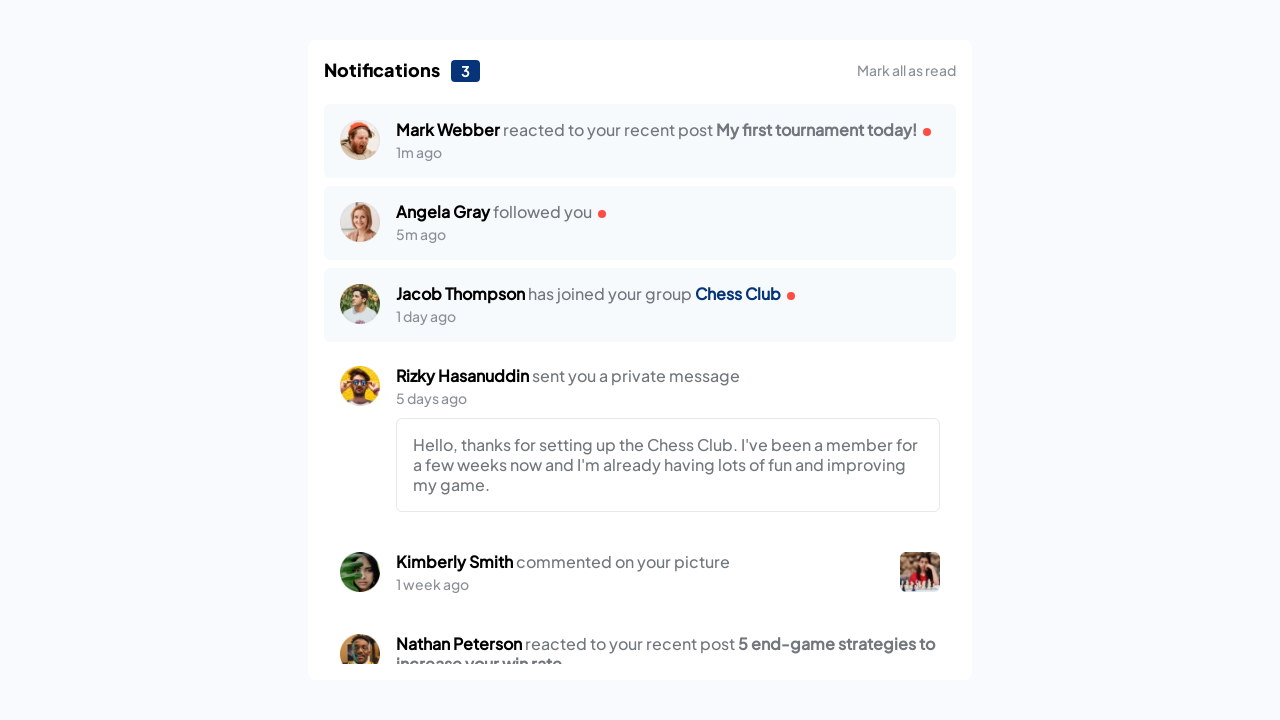

Located unread notifications
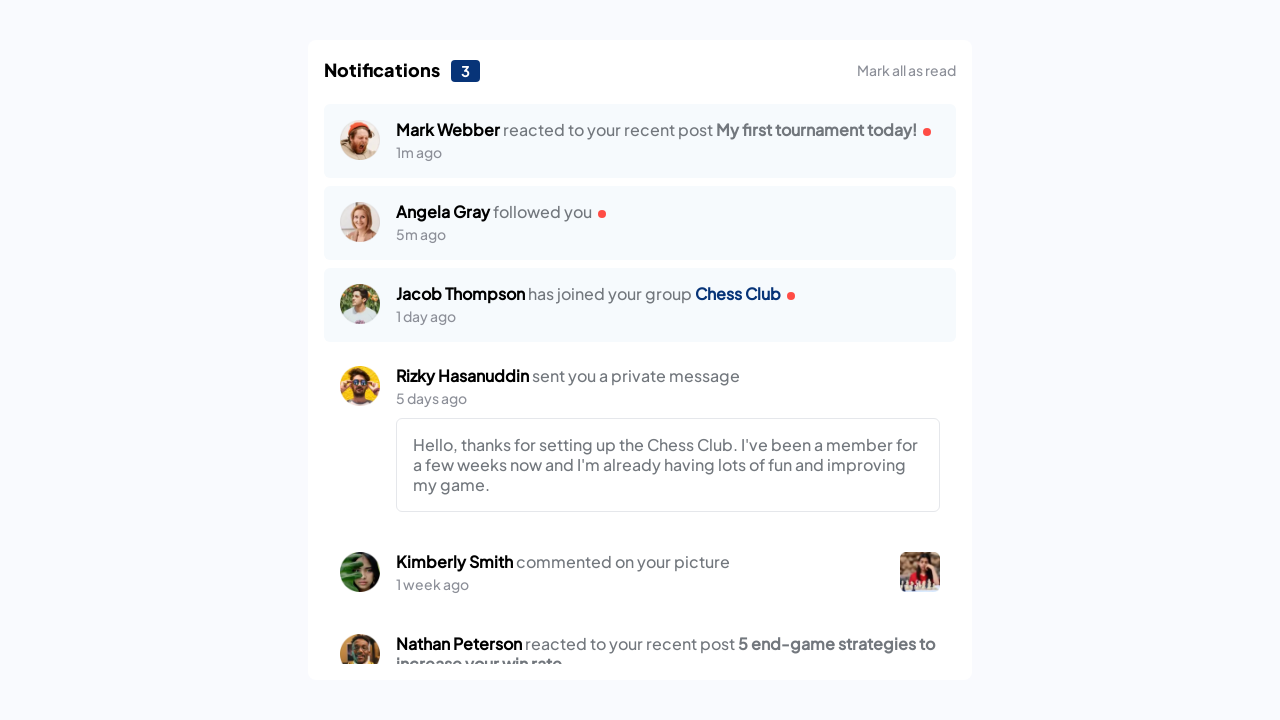

Clicked first notification to mark as read at (640, 141) on internal:role=article >> nth=0
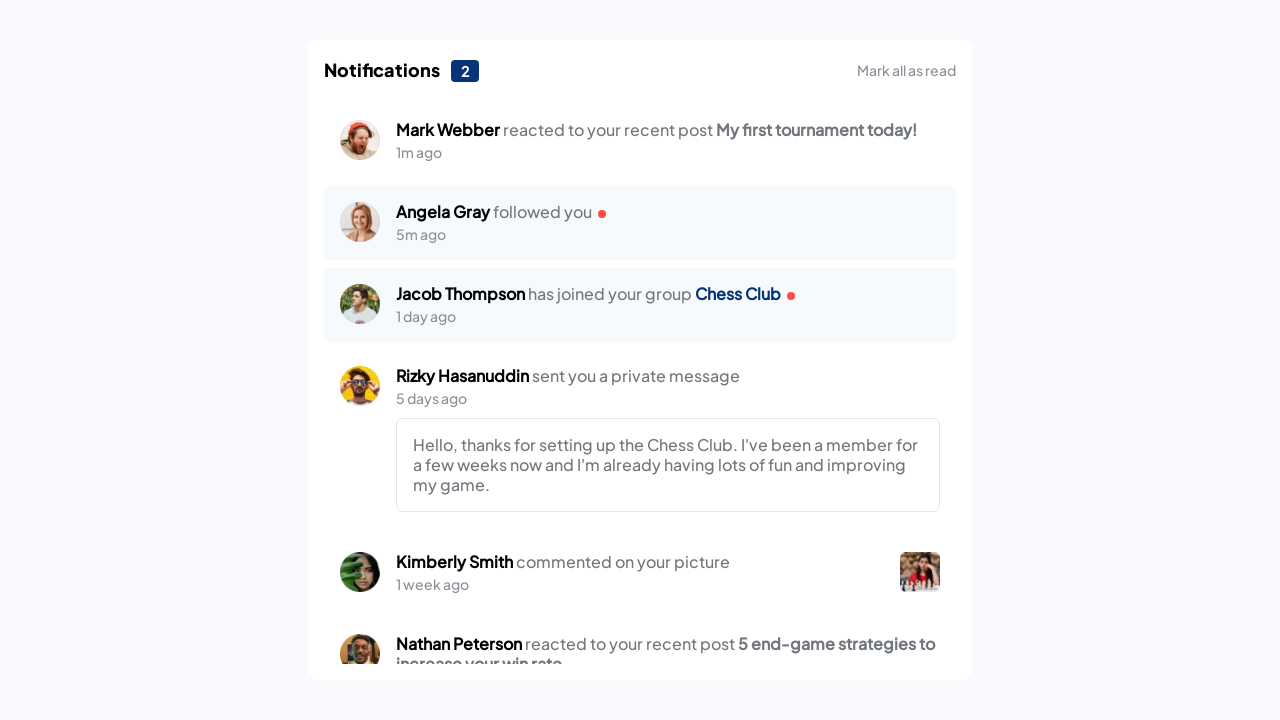

Retrieved notification count after first click: 2
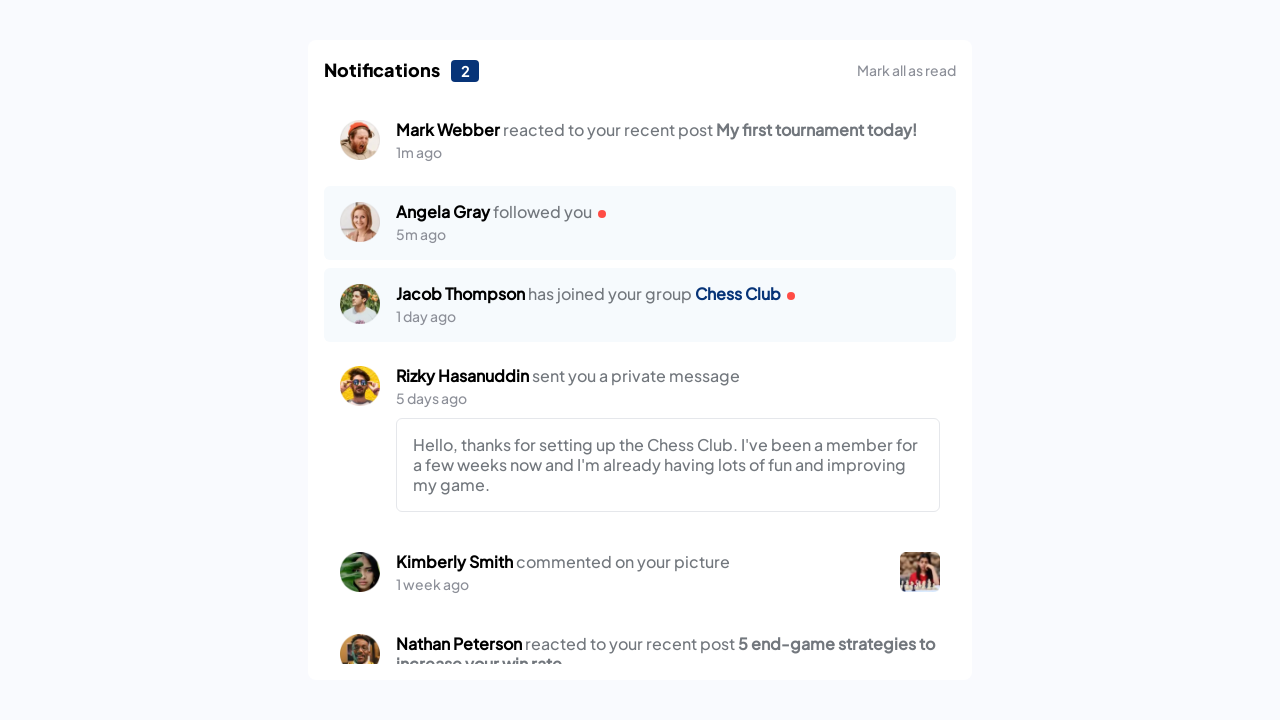

Verified notification count decreased from 3 to 2
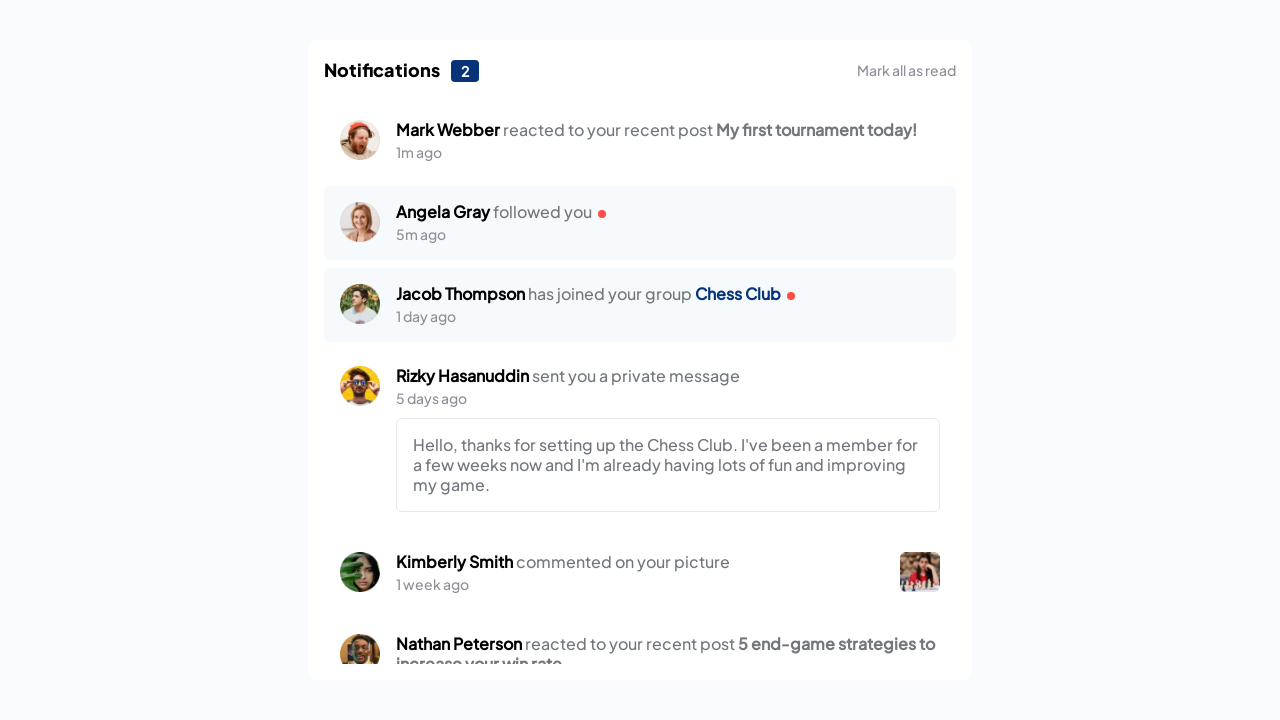

Clicked first notification again at (640, 141) on internal:role=article >> nth=0
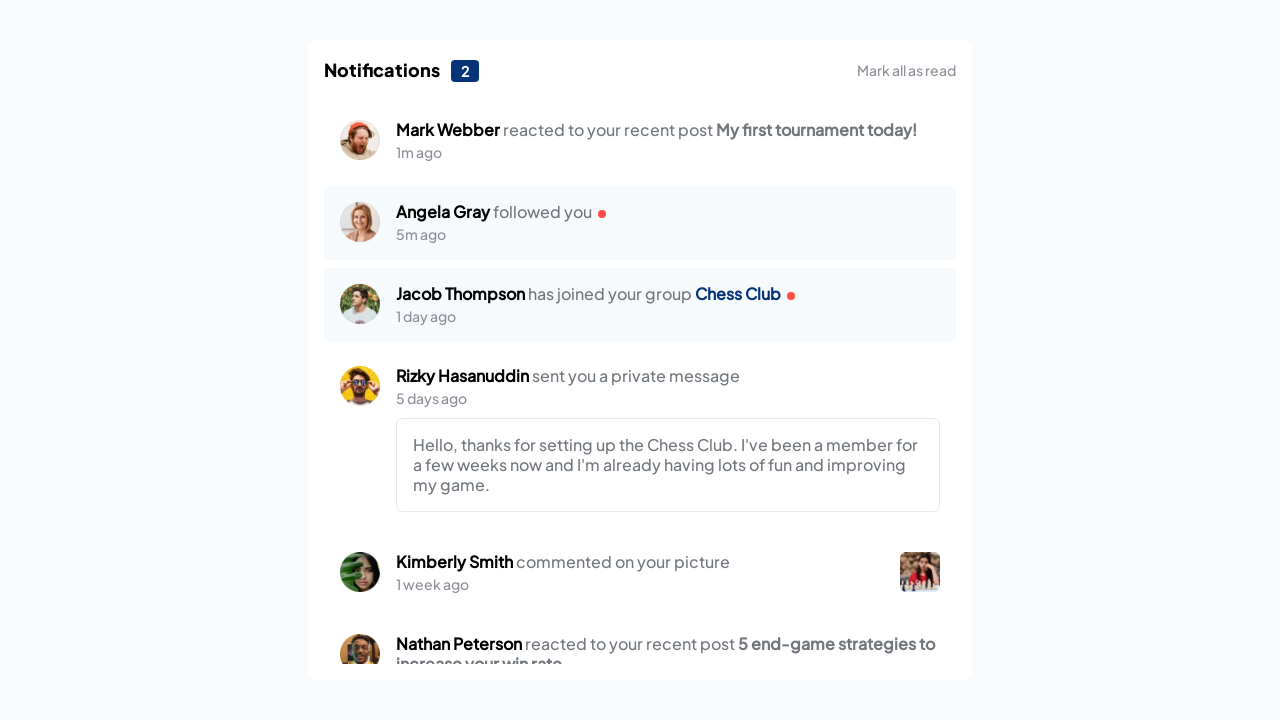

Retrieved notification count after second click: 2
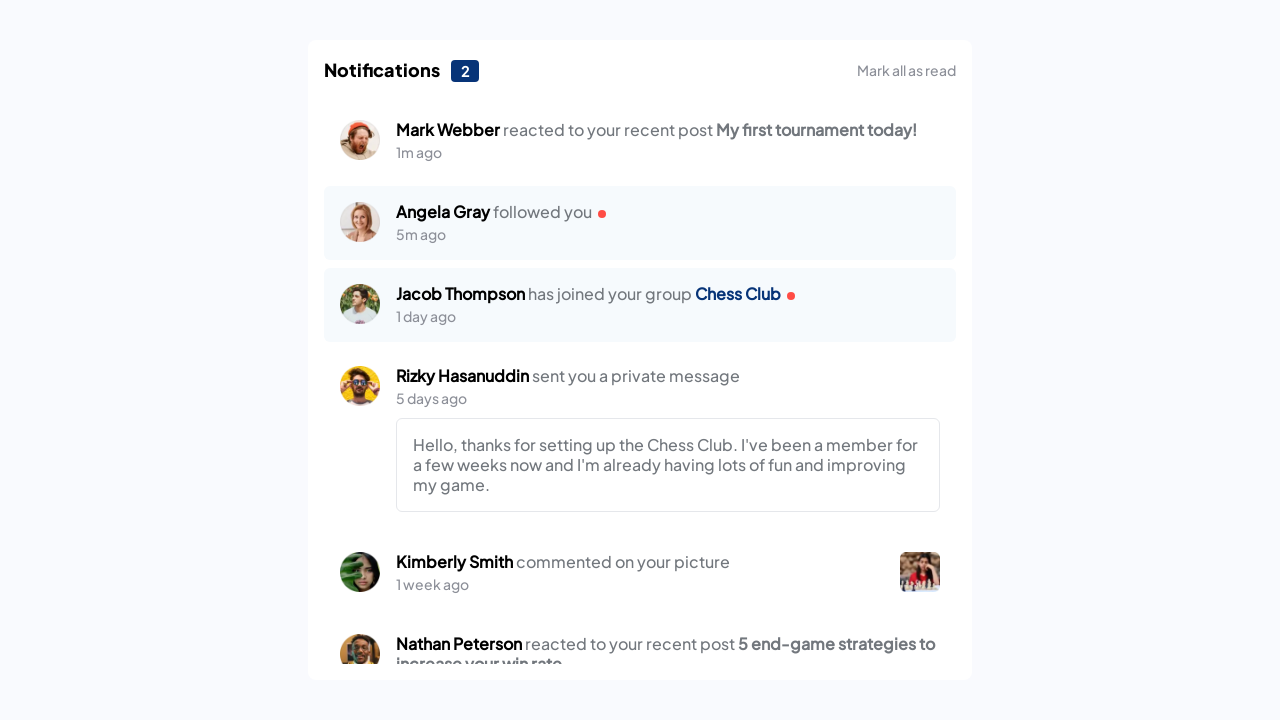

Verified notification count remained unchanged at 2
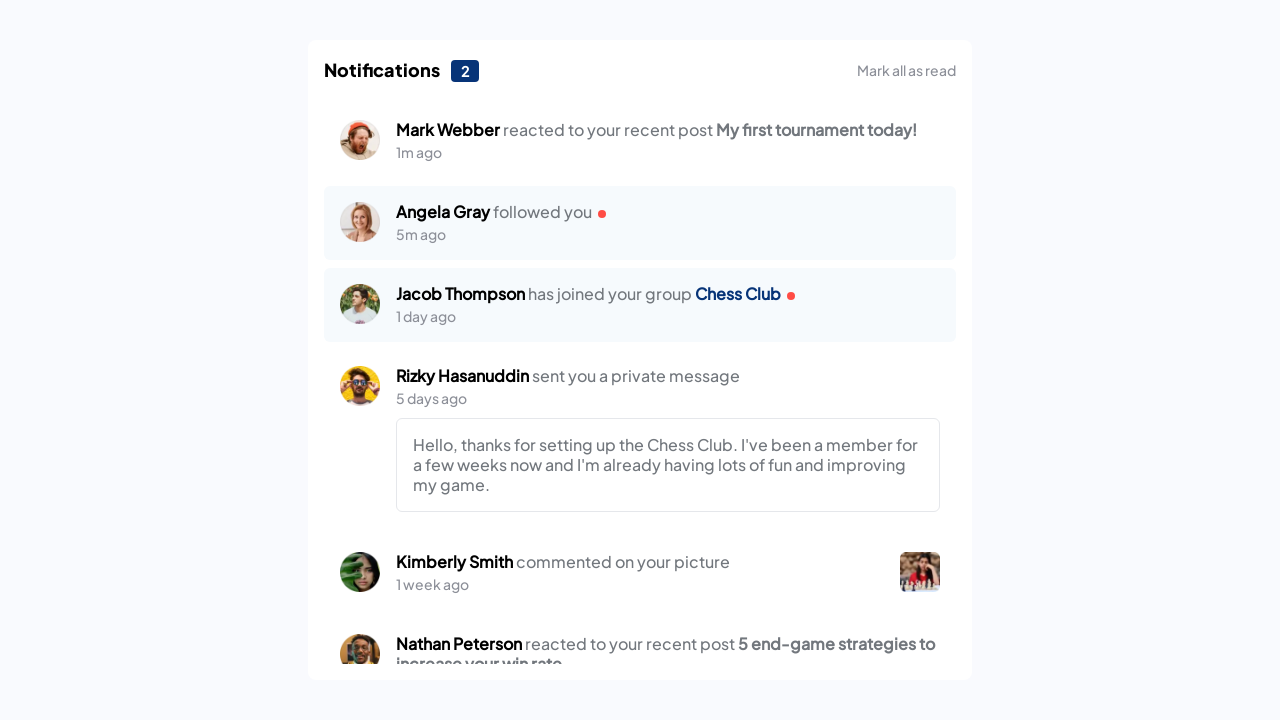

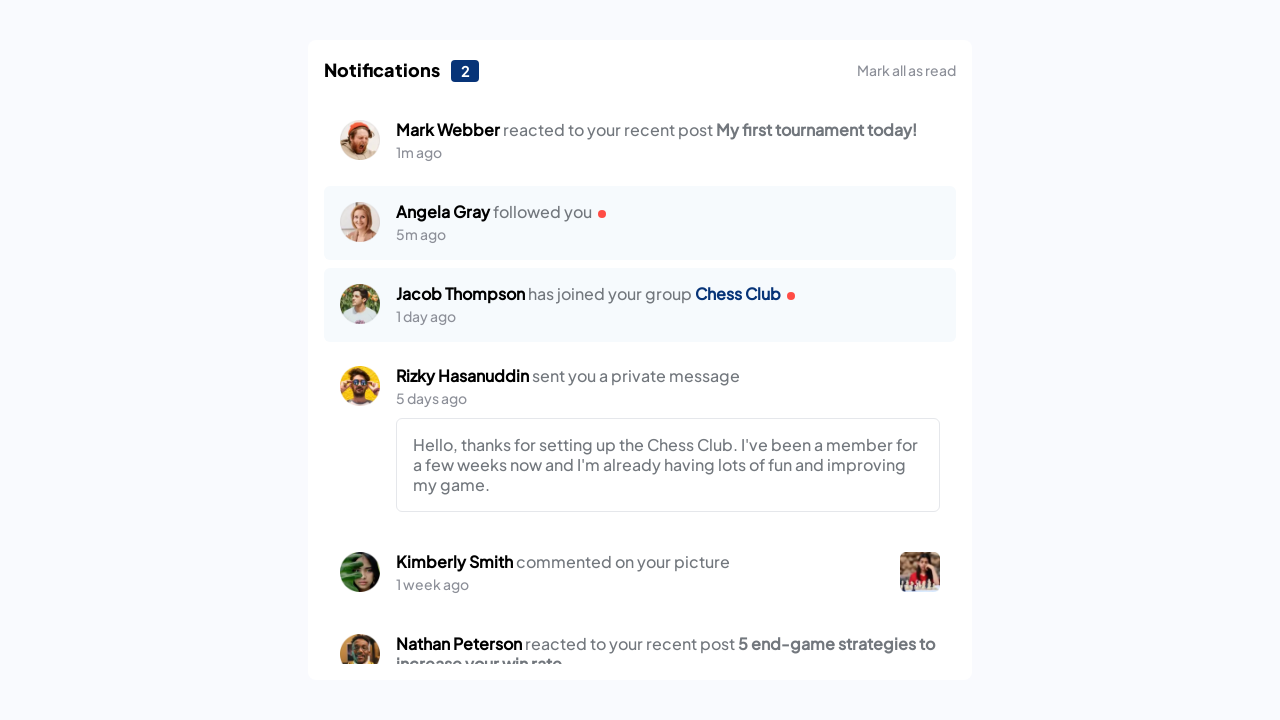